Tests hover functionality by hovering over a paragraph element to reveal hidden text, verifying the text content, then hovering over a different element to hide the text again.

Starting URL: https://testpages.herokuapp.com/styled/csspseudo/css-hover.html

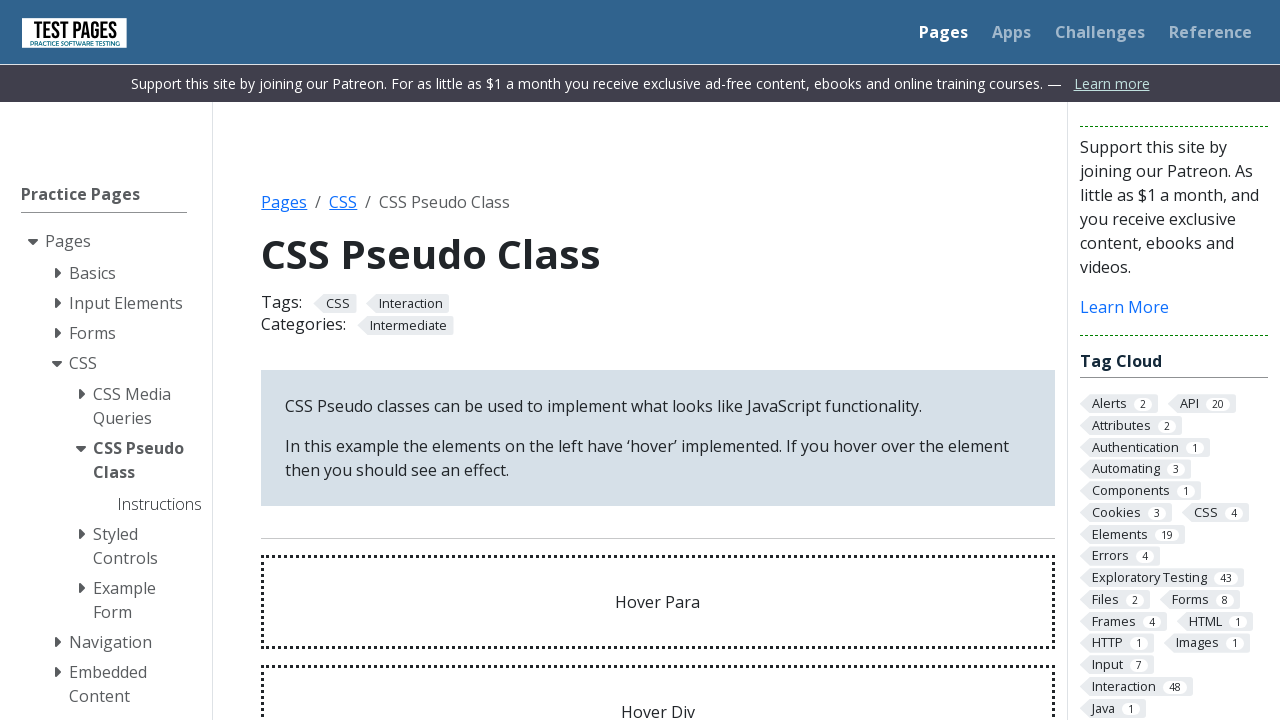

Hovered over the 'Hover Para' element at (658, 602) on #hoverpara
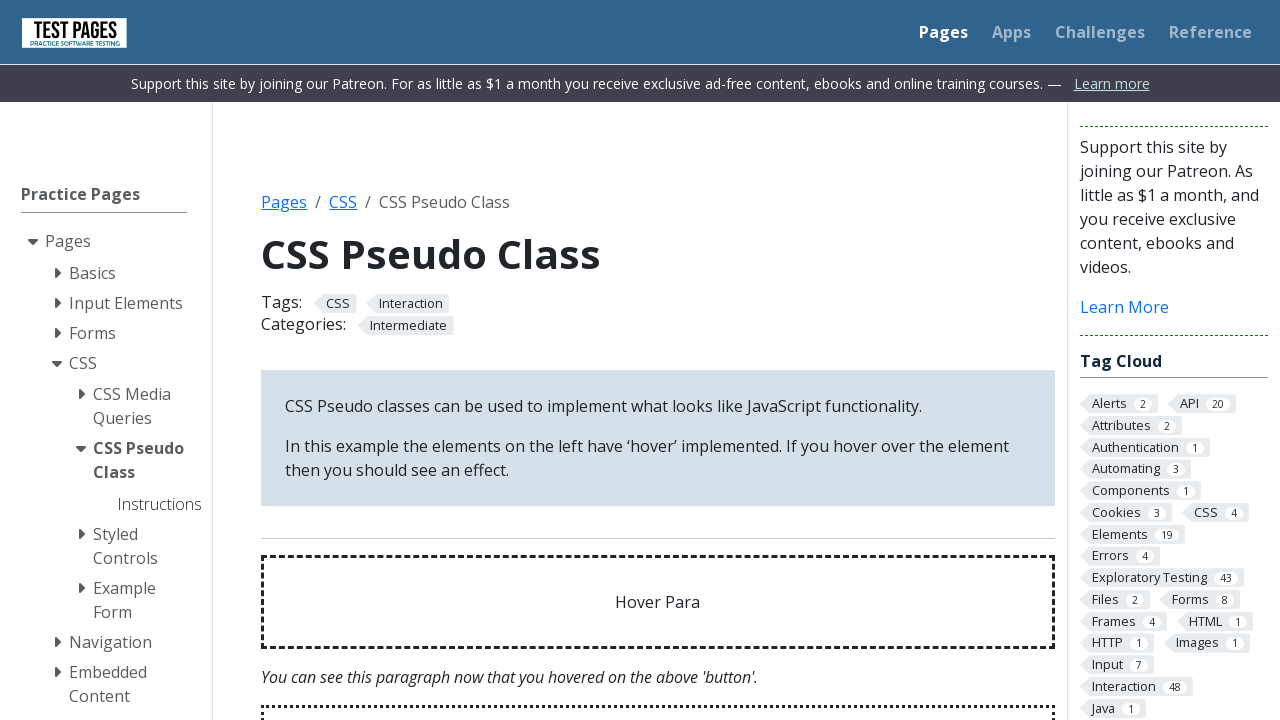

Waited for hover effect text to become visible
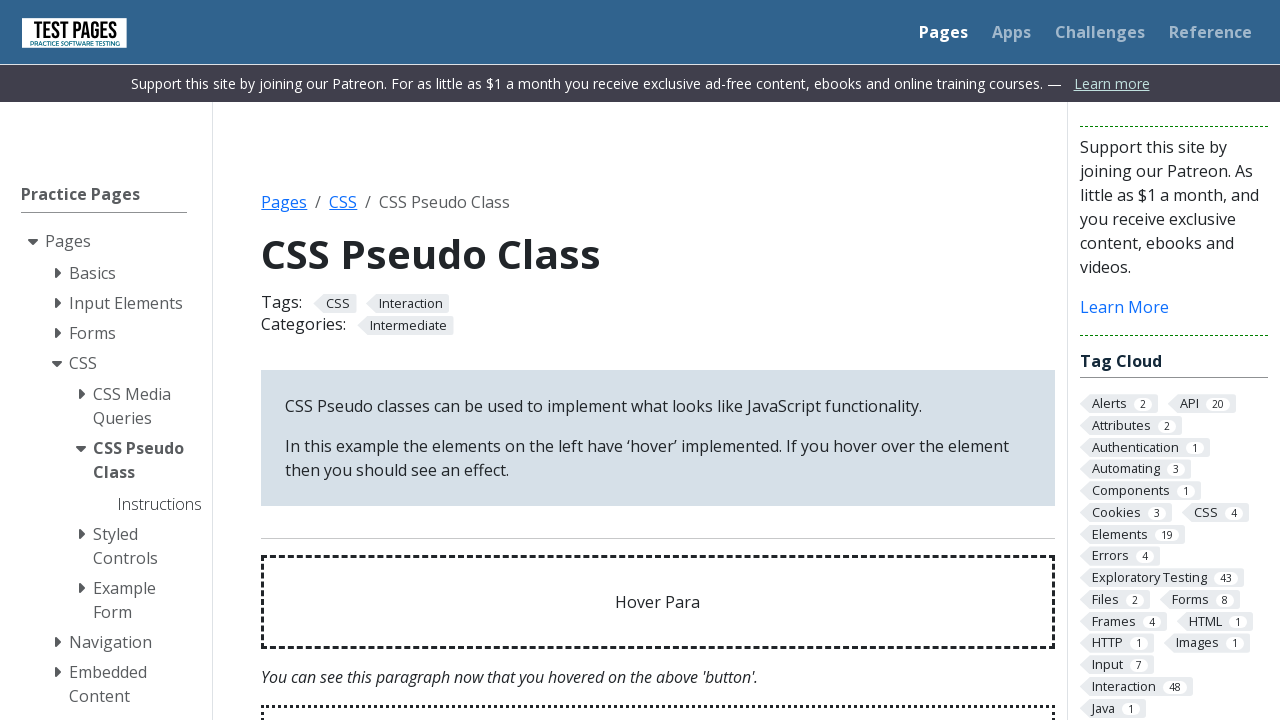

Verified hover effect text content is correct
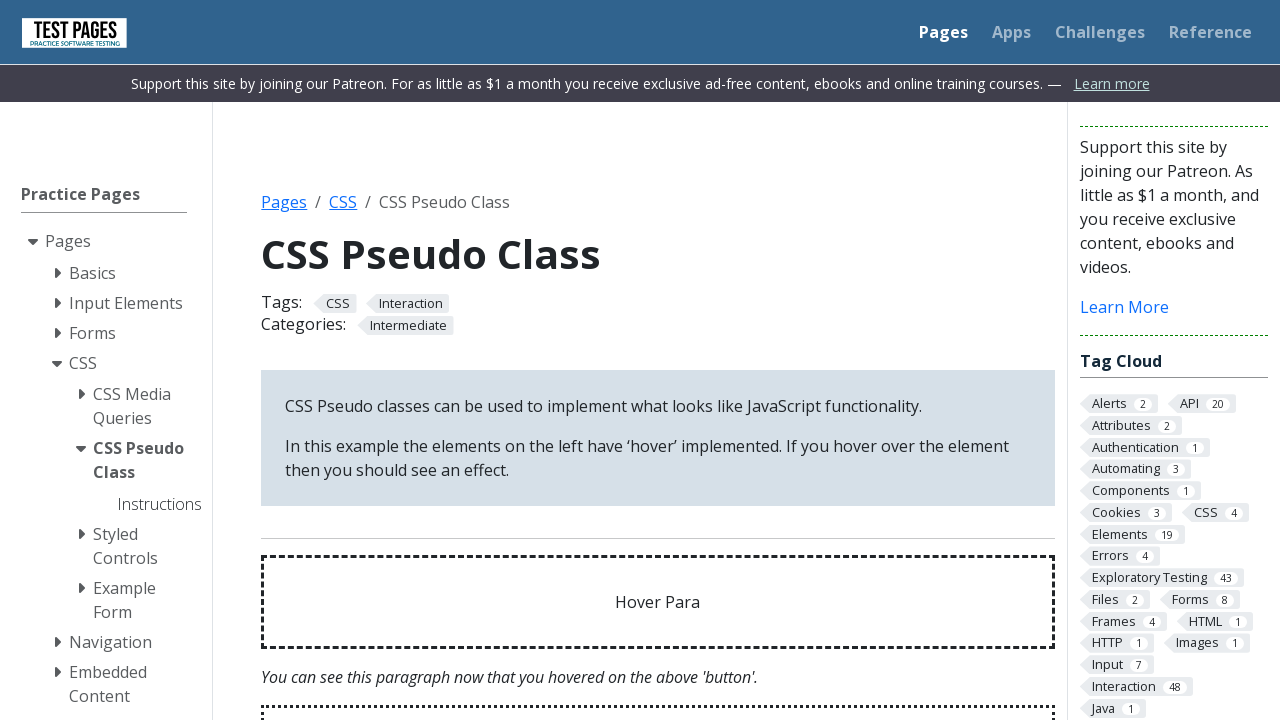

Hovered over the 'Hover Div' element at (658, 673) on #hoverdivpara
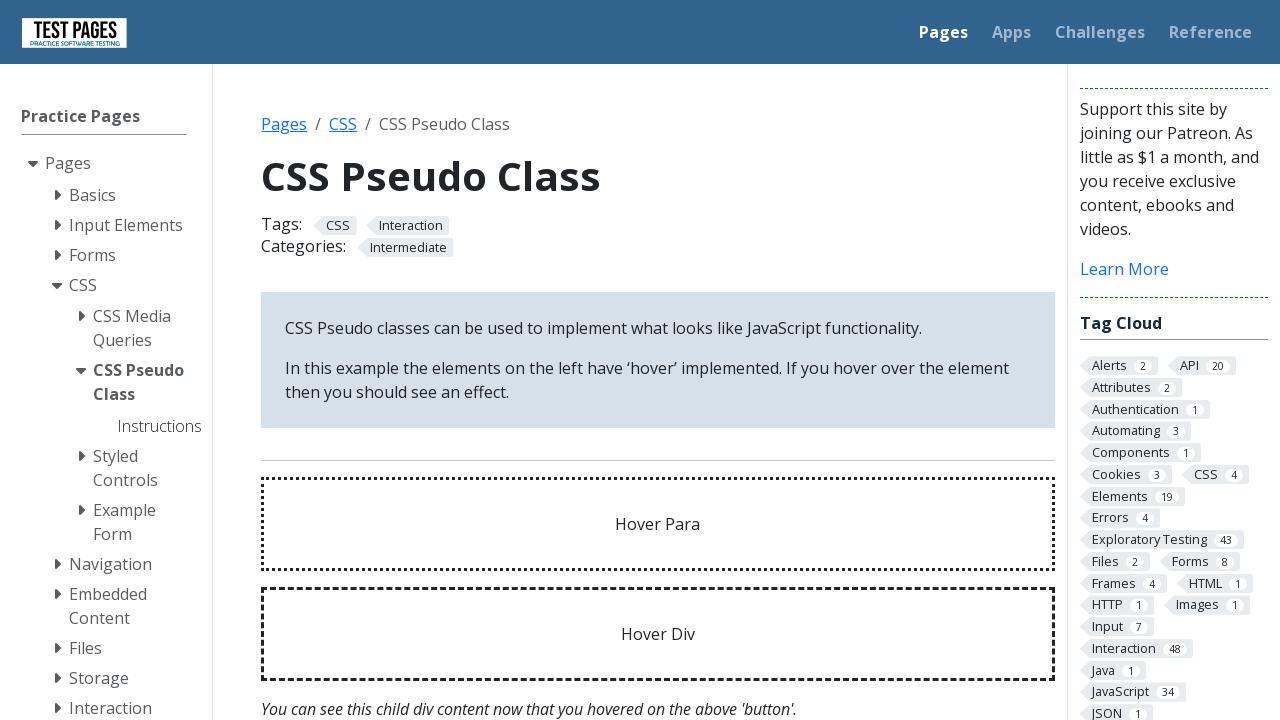

Verified hover effect text is hidden after hovering away
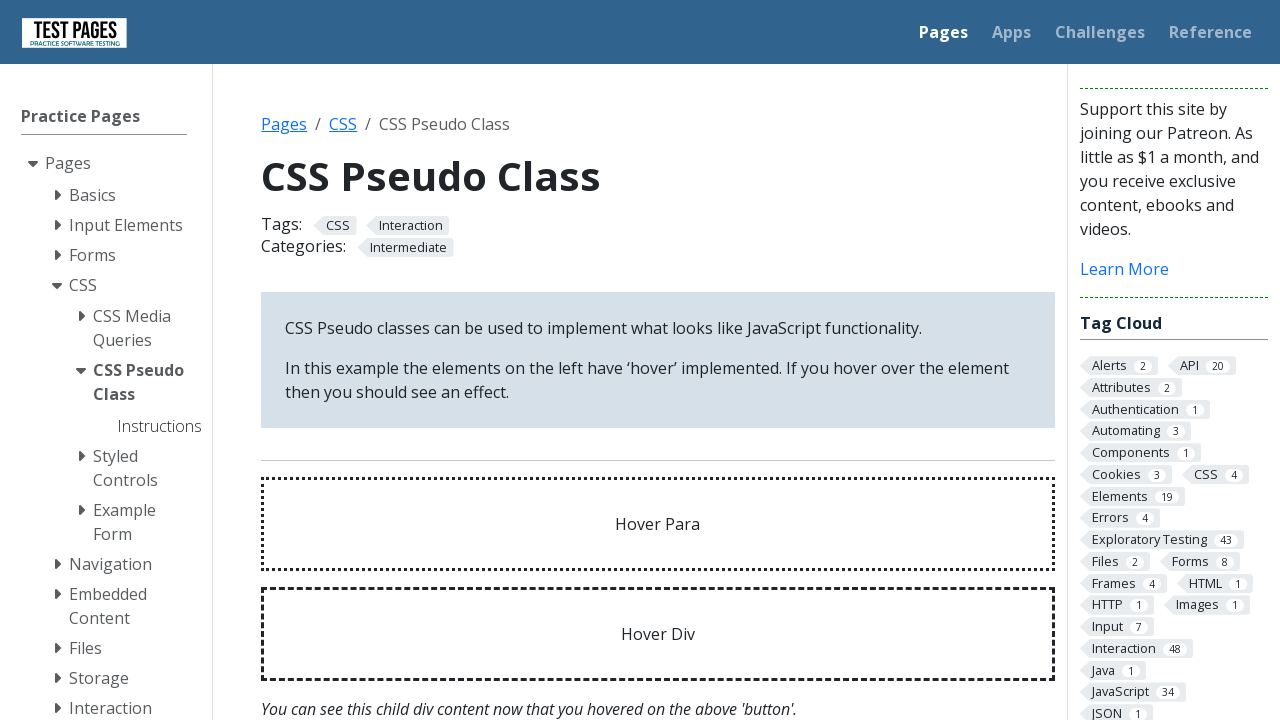

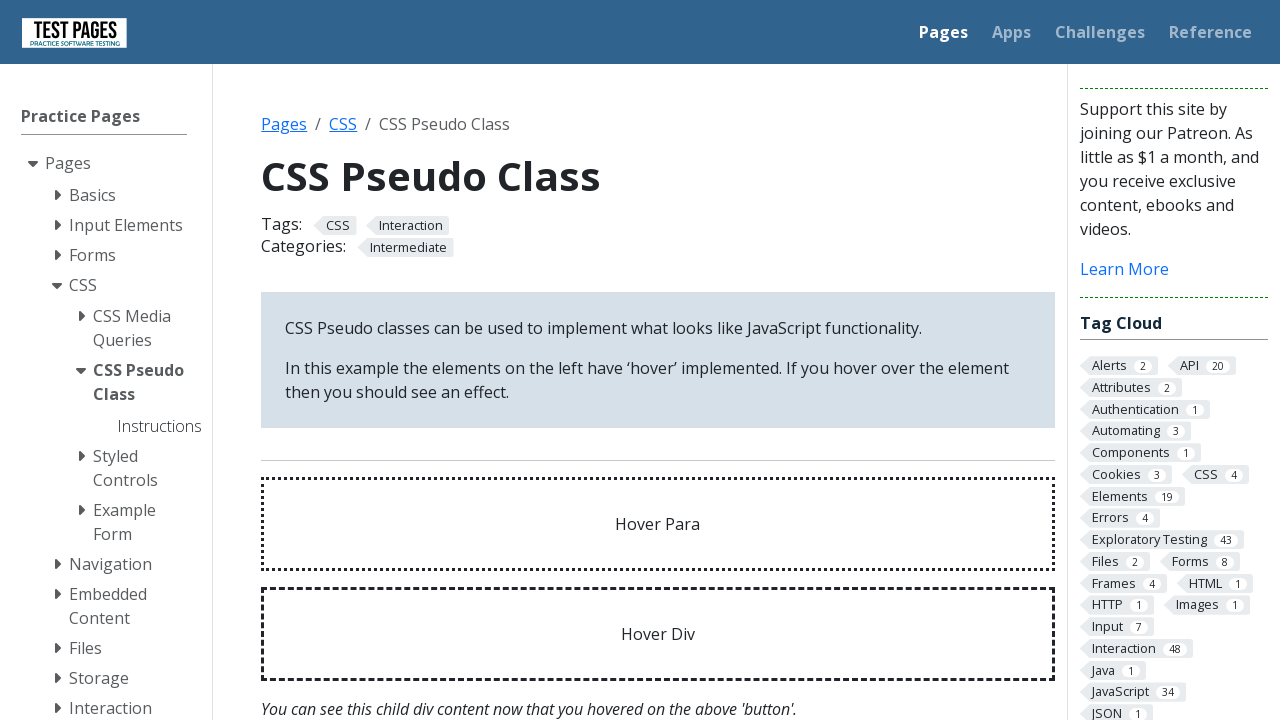